Tests JavaScript Prompt dialog by clicking the prompt button, entering text, accepting the dialog, and verifying the entered text is displayed in the result.

Starting URL: https://the-internet.herokuapp.com/javascript_alerts

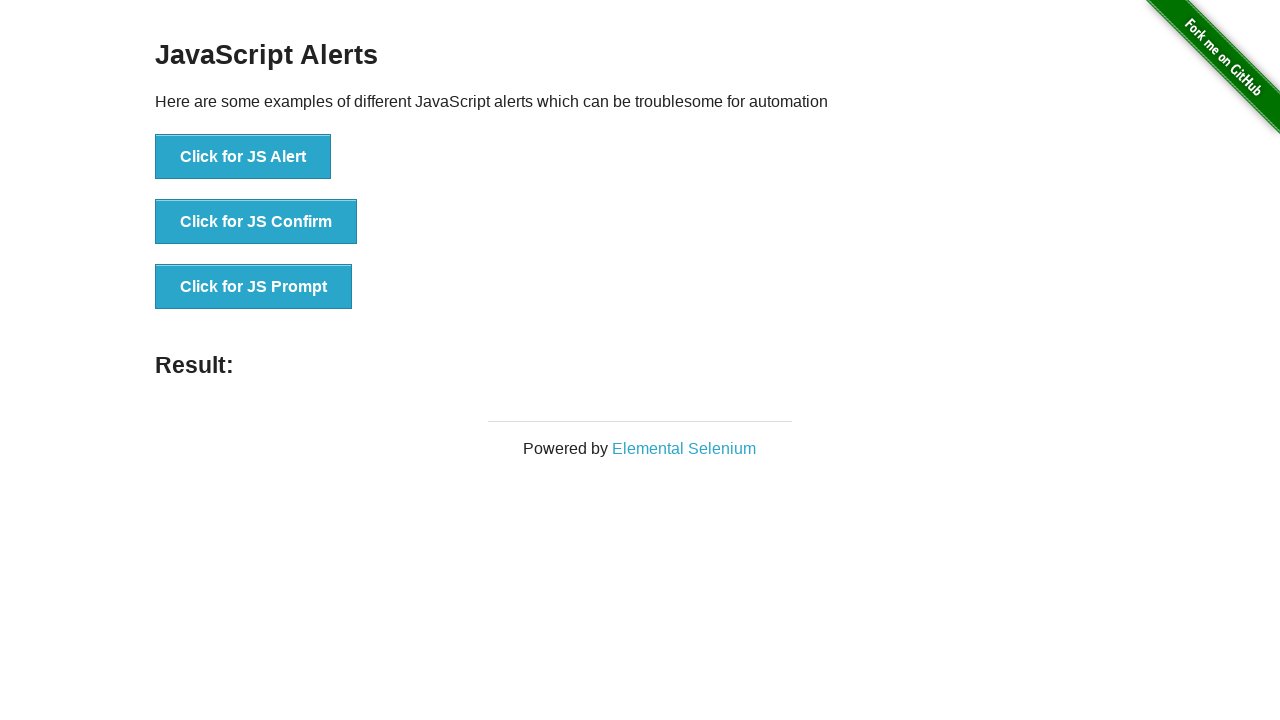

Set up dialog handler to accept prompt with text 'hello playwright'
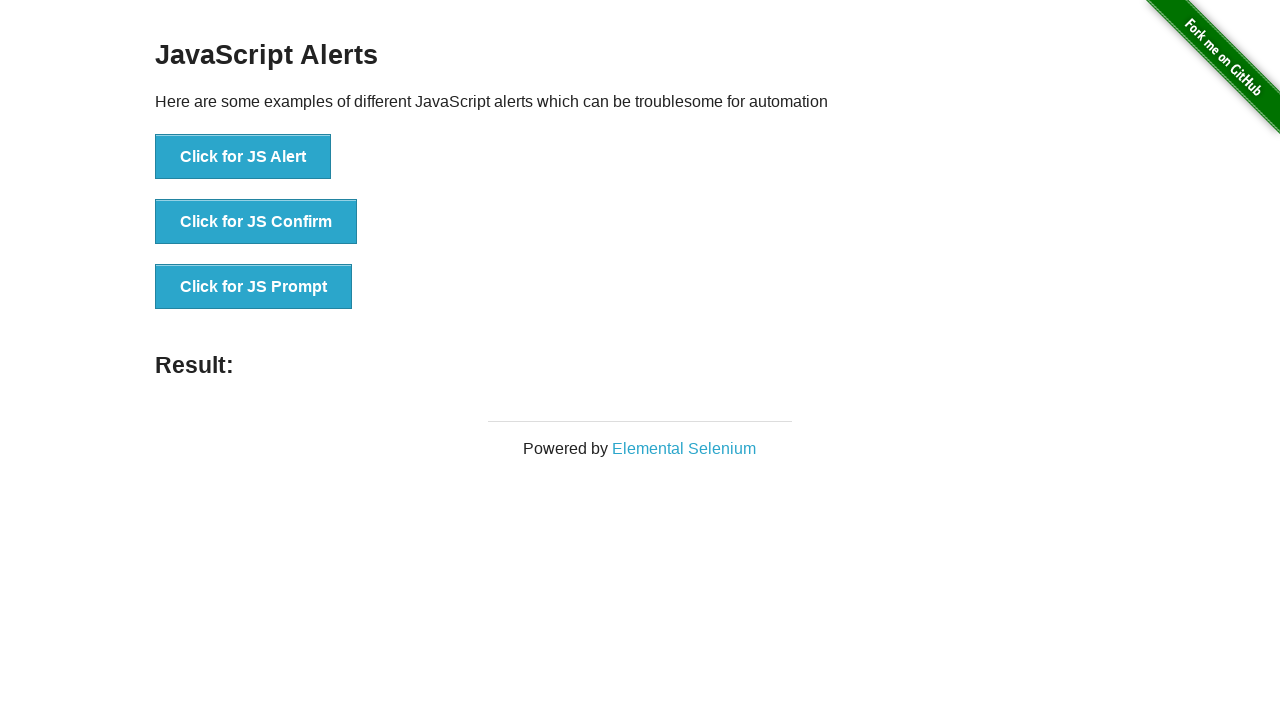

Clicked the JavaScript Prompt button at (254, 287) on #content > div > ul > li:nth-child(3) > button
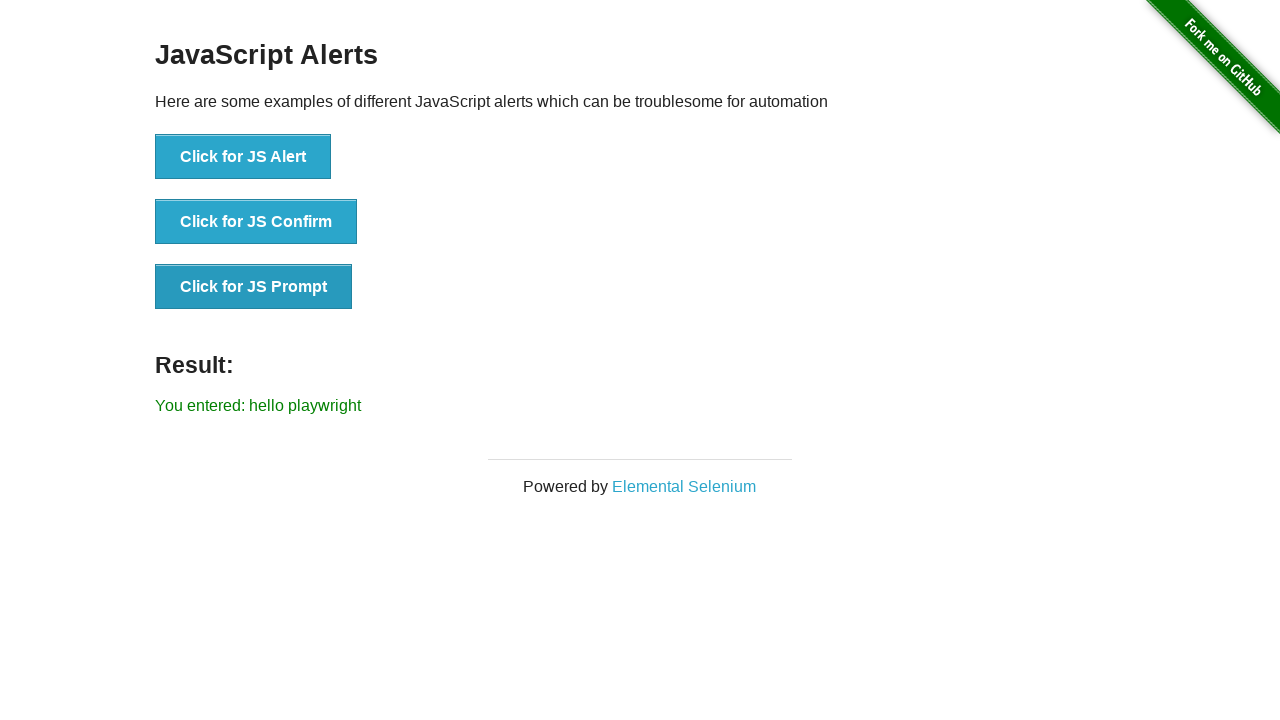

Result element appeared after prompt was accepted
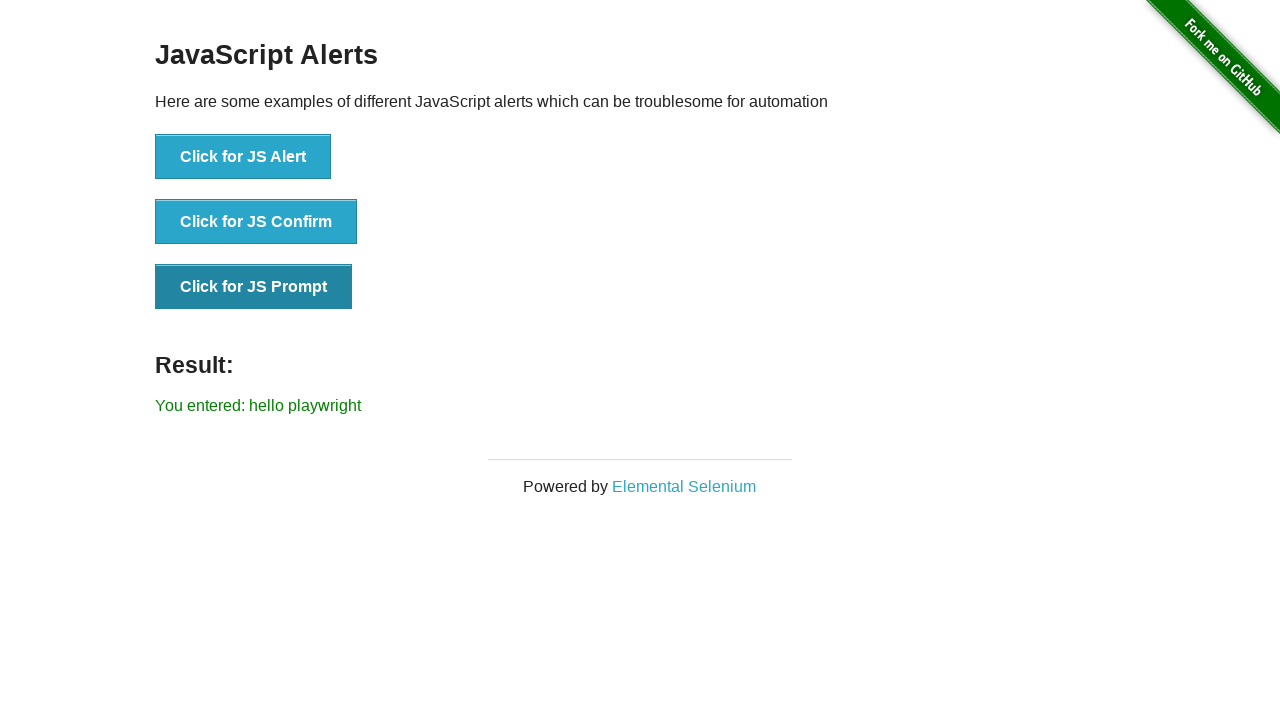

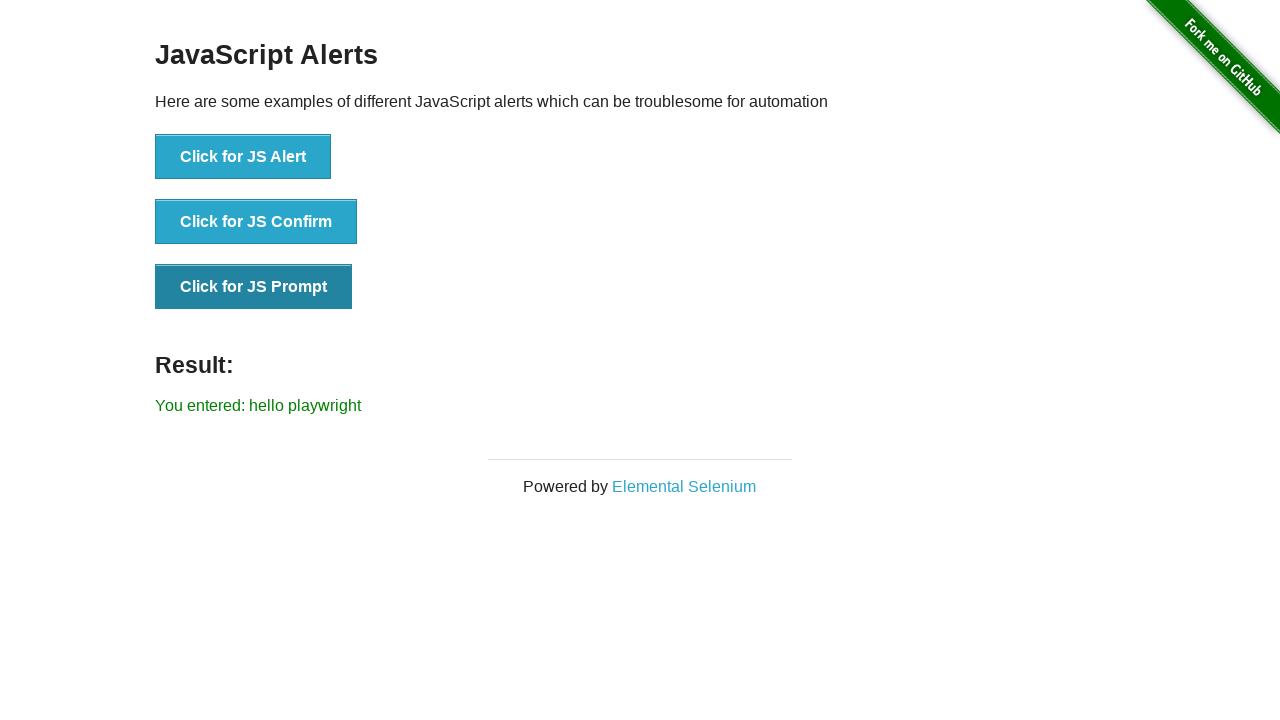